Tests the navbar dropdown functionality by clicking it and verifying it contains 14 menu items.

Starting URL: https://formy-project.herokuapp.com/

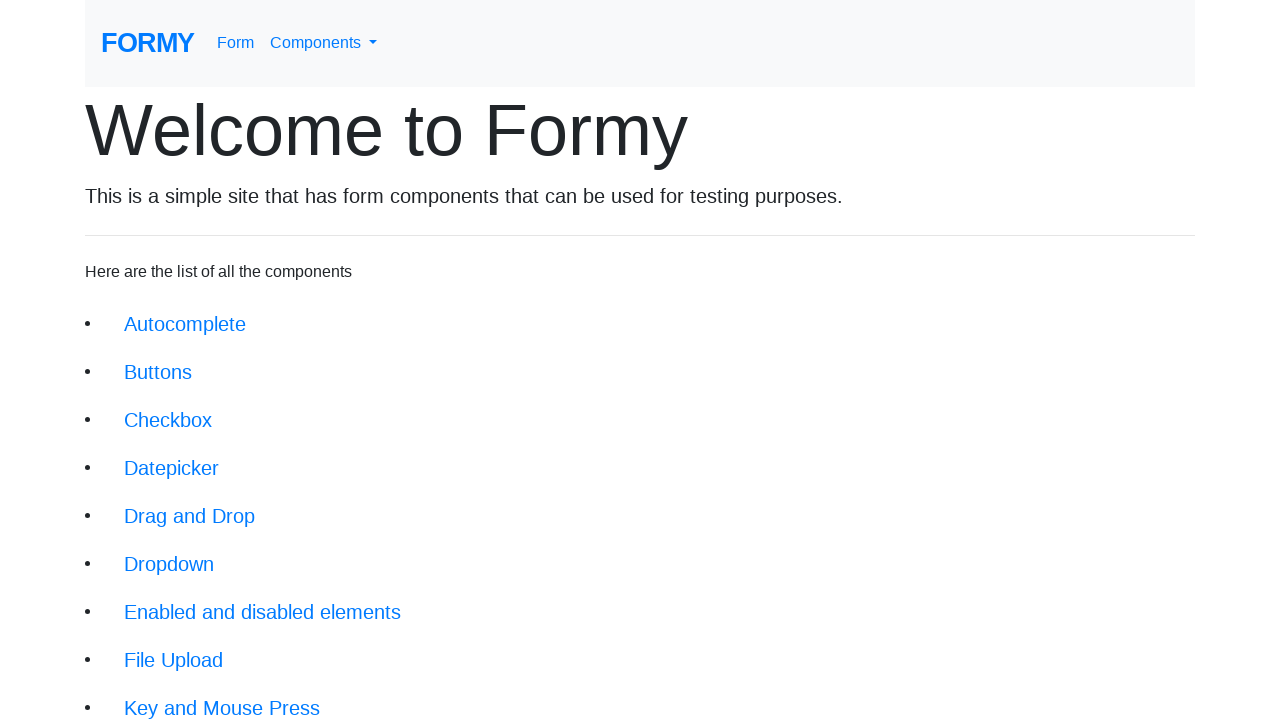

Clicked navbar dropdown menu link at (324, 43) on #navbarDropdownMenuLink
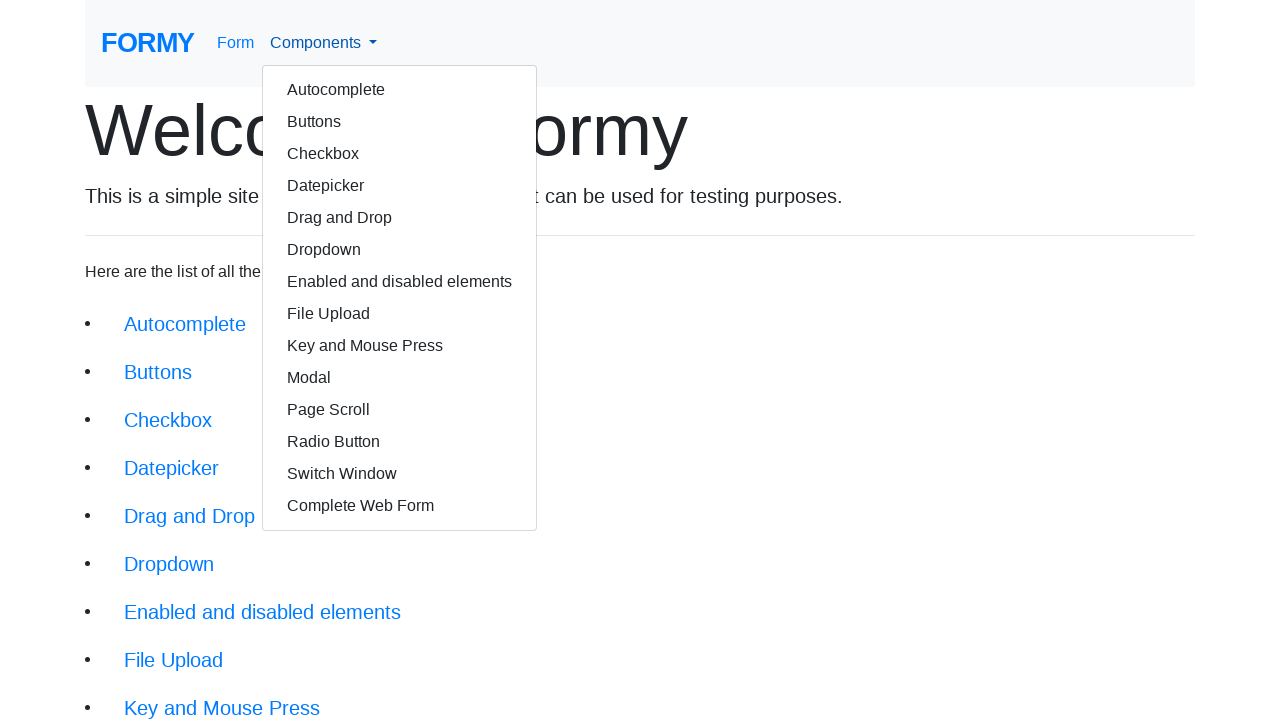

Located dropdown menu items
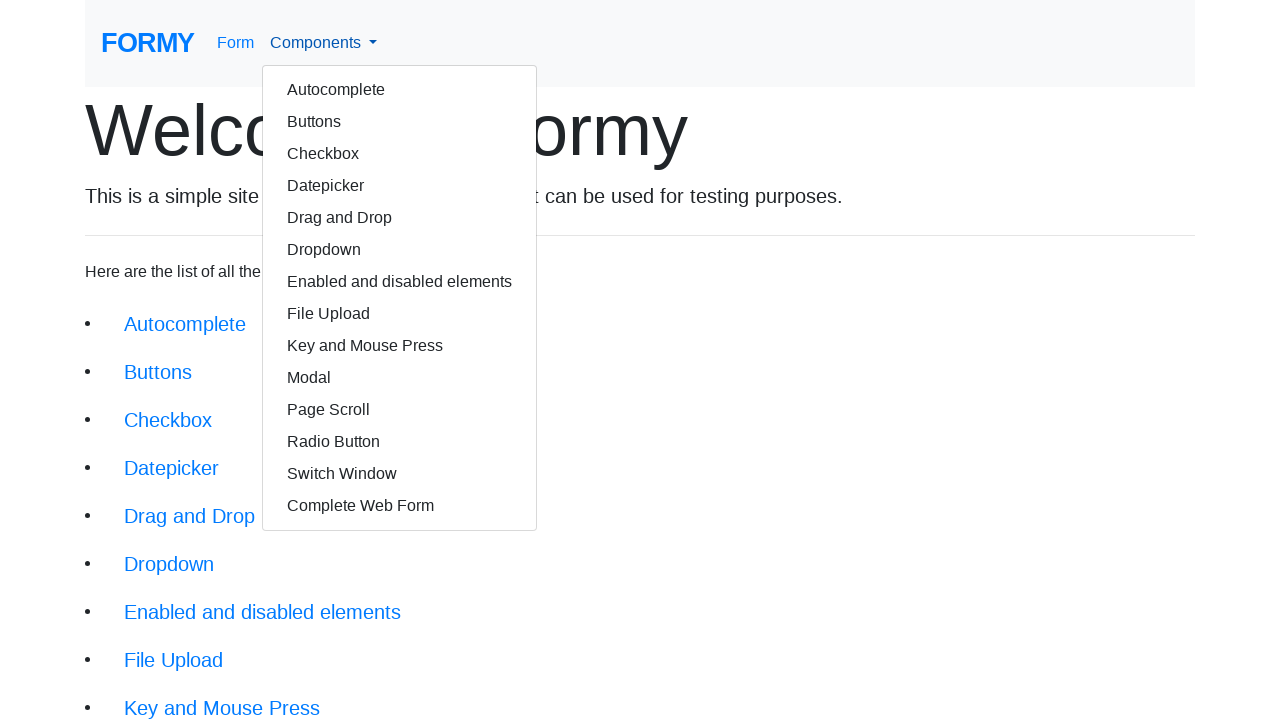

Dropdown menu appeared
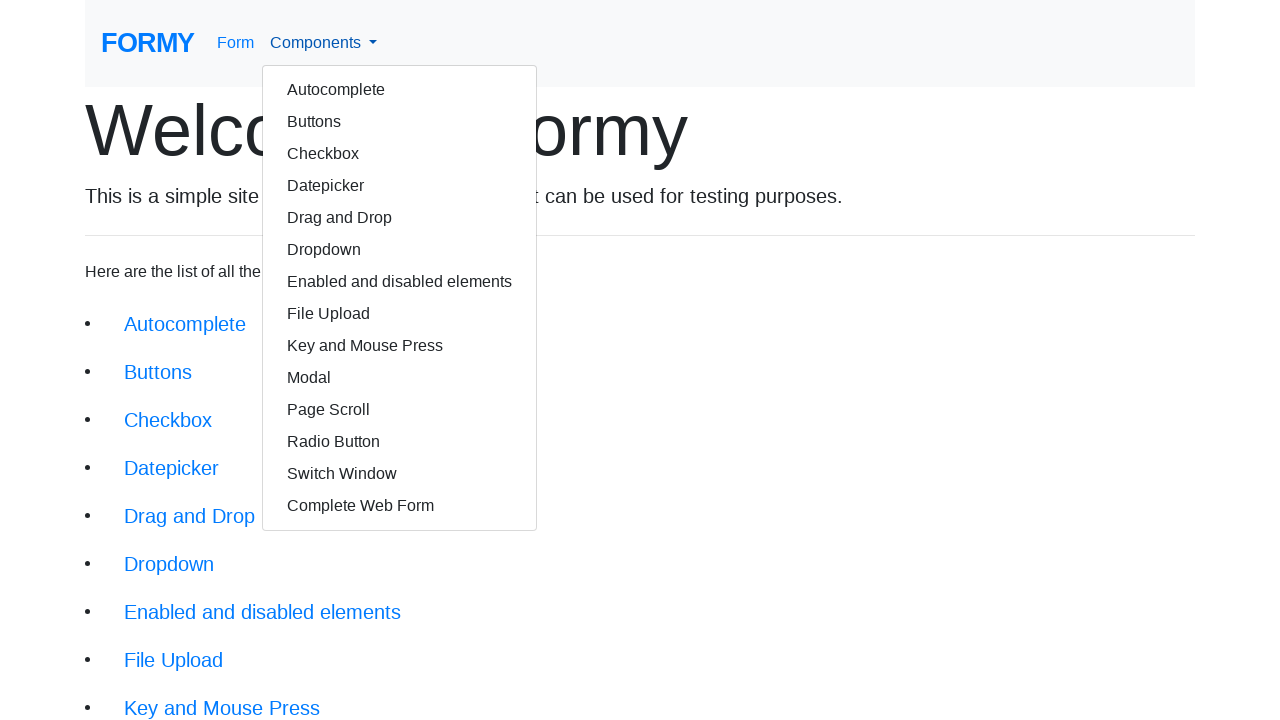

Verified dropdown menu contains 14 items
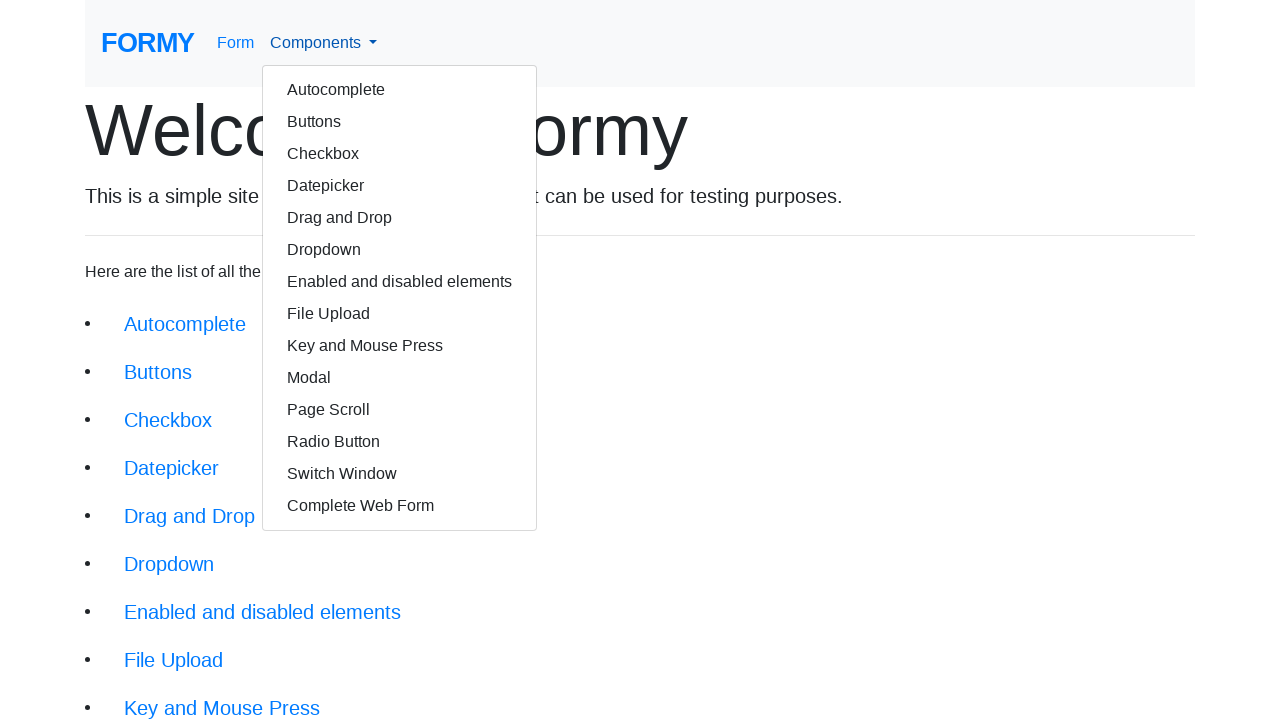

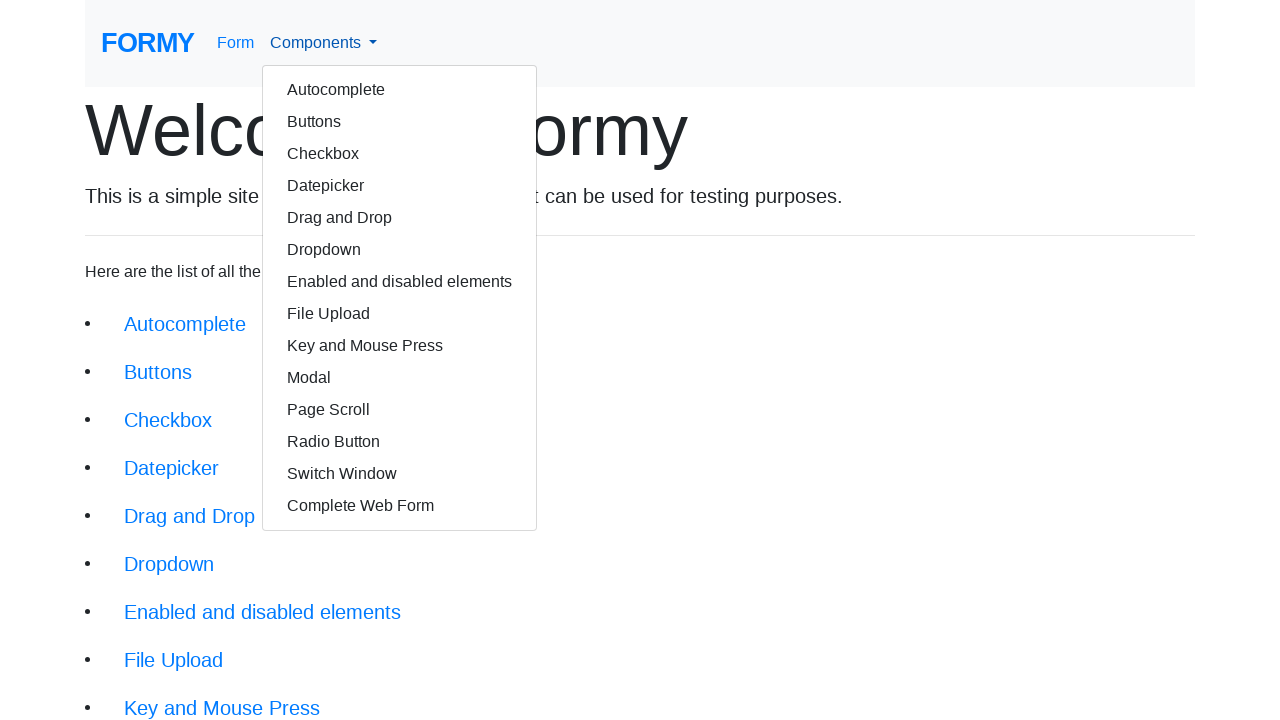